Tests checkbox functionality by verifying initial state, clicking a senior citizen discount checkbox, and counting total checkboxes on the page

Starting URL: https://rahulshettyacademy.com/dropdownsPractise/

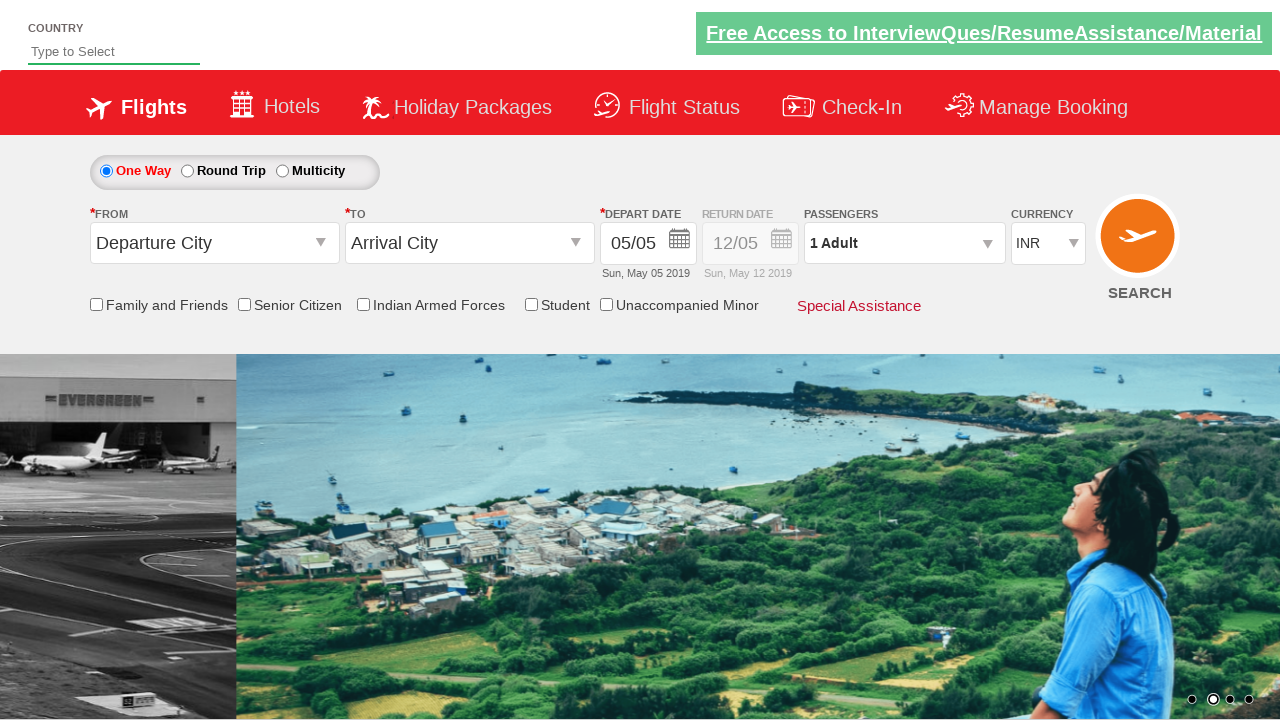

Navigated to https://rahulshettyacademy.com/dropdownsPractise/
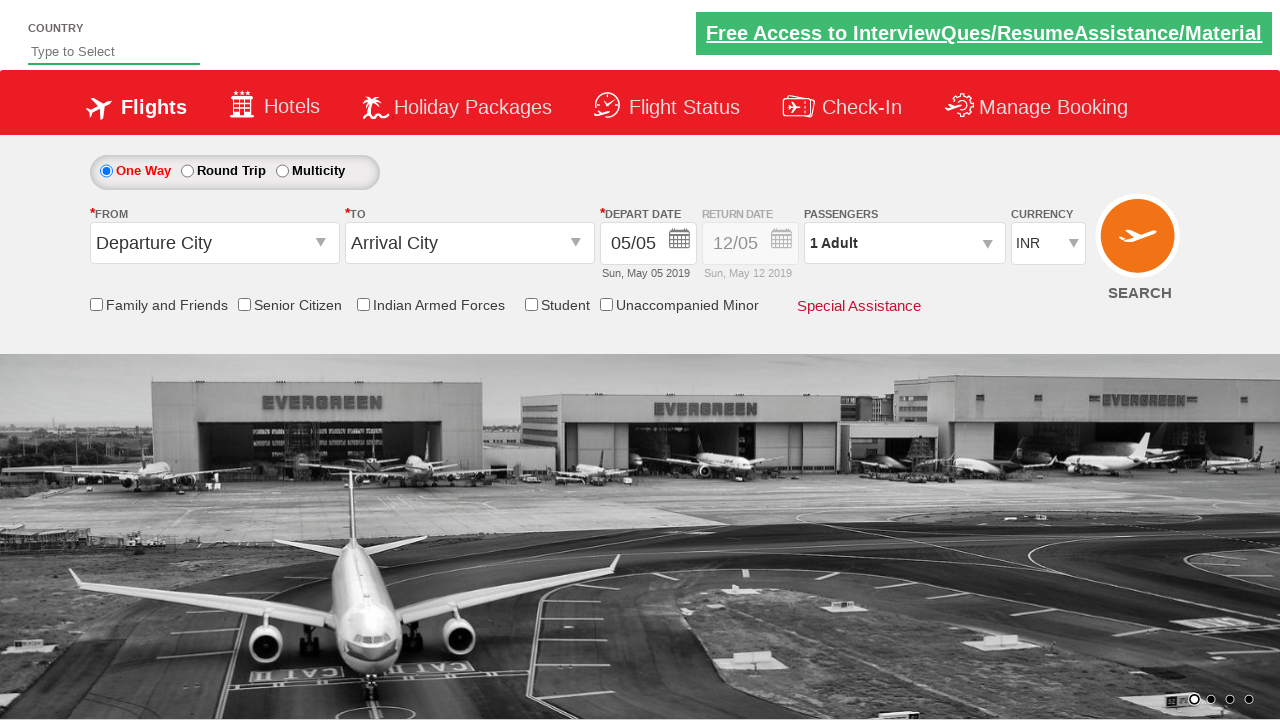

Located senior citizen discount checkbox
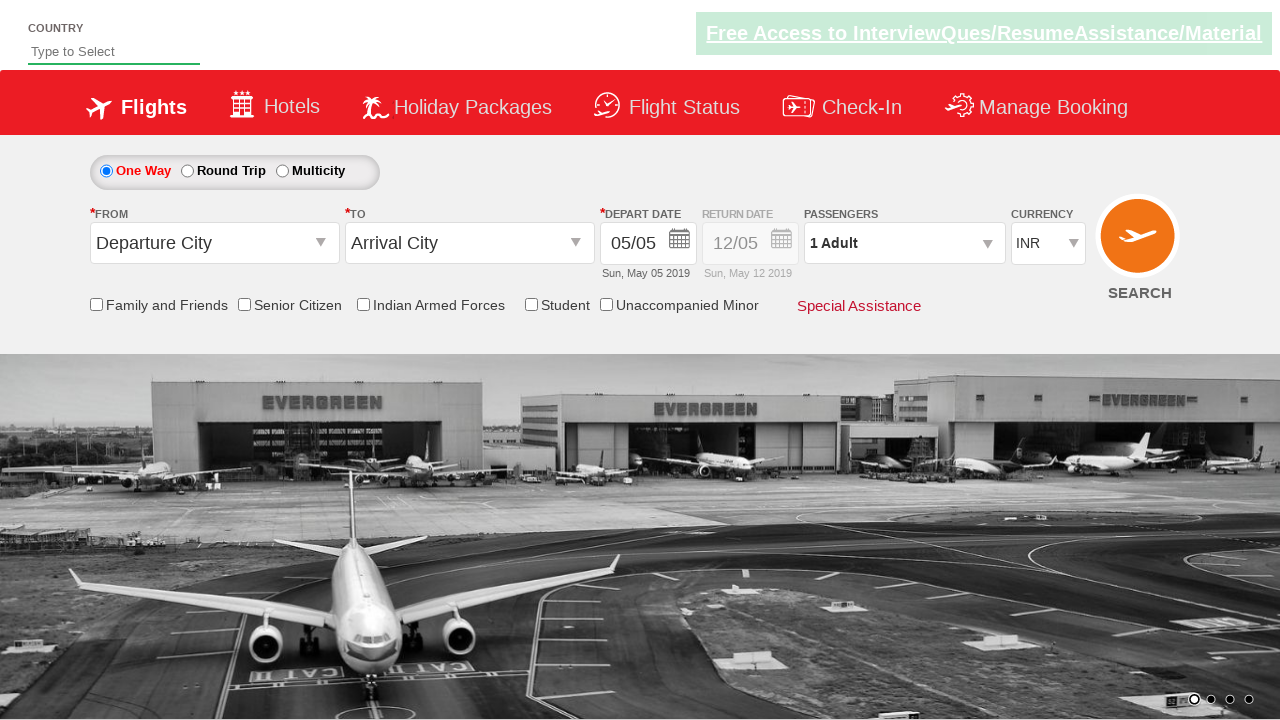

Verified senior citizen checkbox is initially unchecked
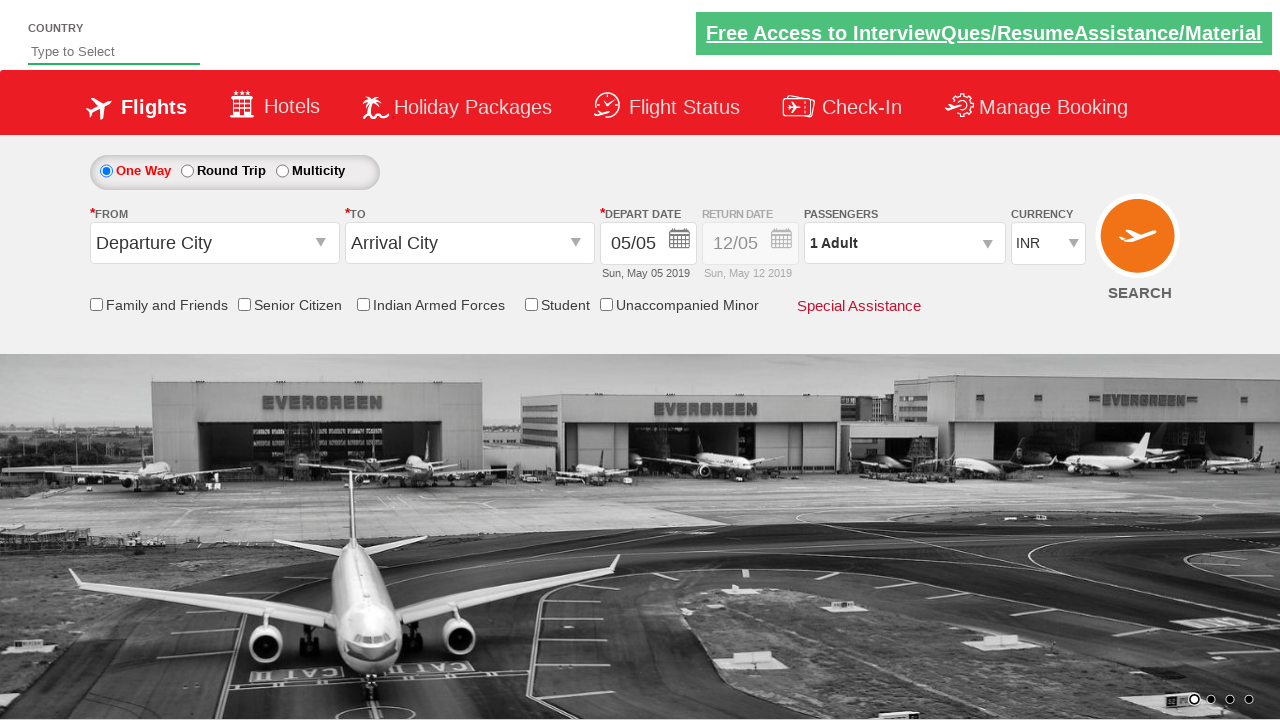

Clicked senior citizen discount checkbox at (244, 304) on #ctl00_mainContent_chk_SeniorCitizenDiscount
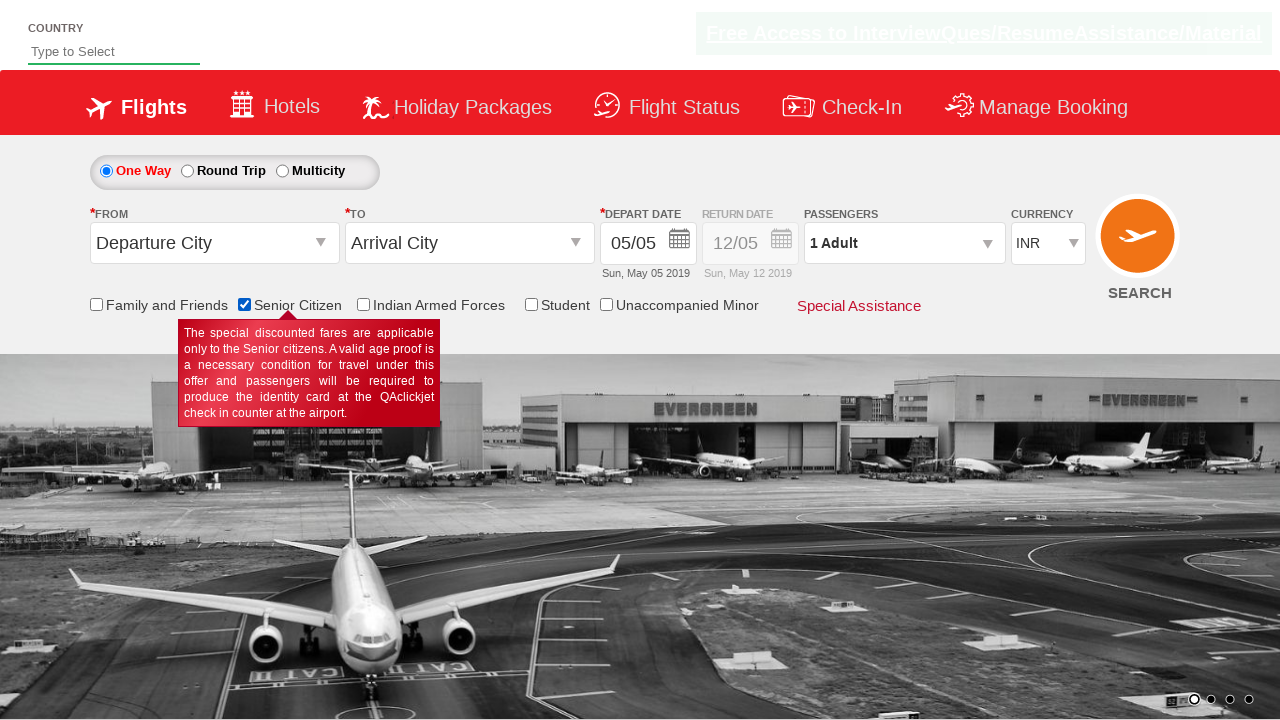

Verified senior citizen checkbox is now checked
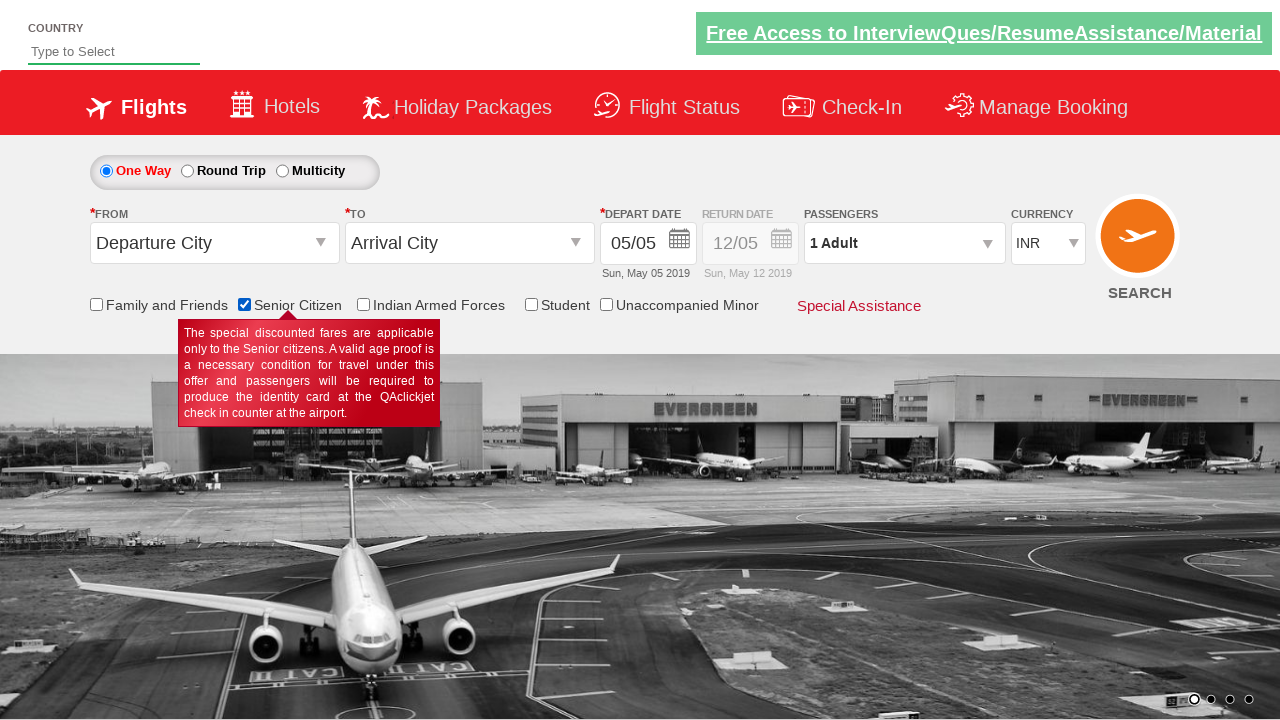

Counted total checkboxes on page: 6
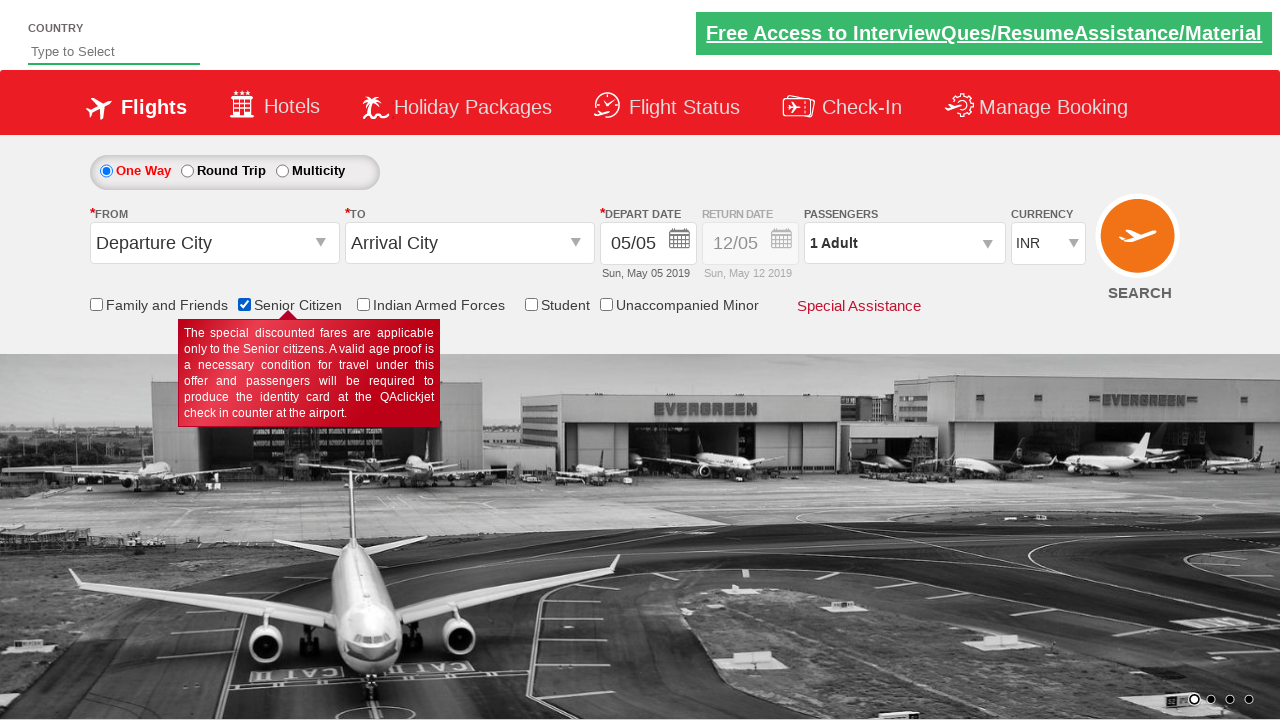

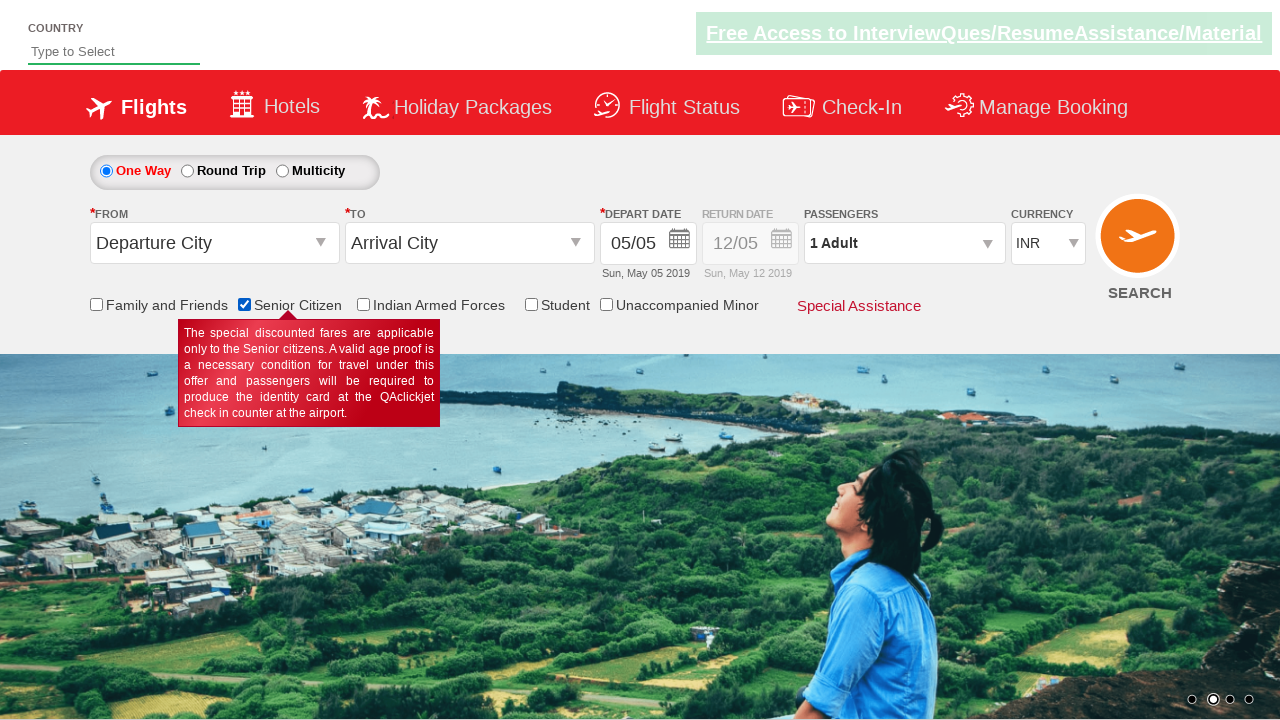